Navigates to the DemoQA website and attempts to use the browser forward navigation command

Starting URL: https://demoqa.com/

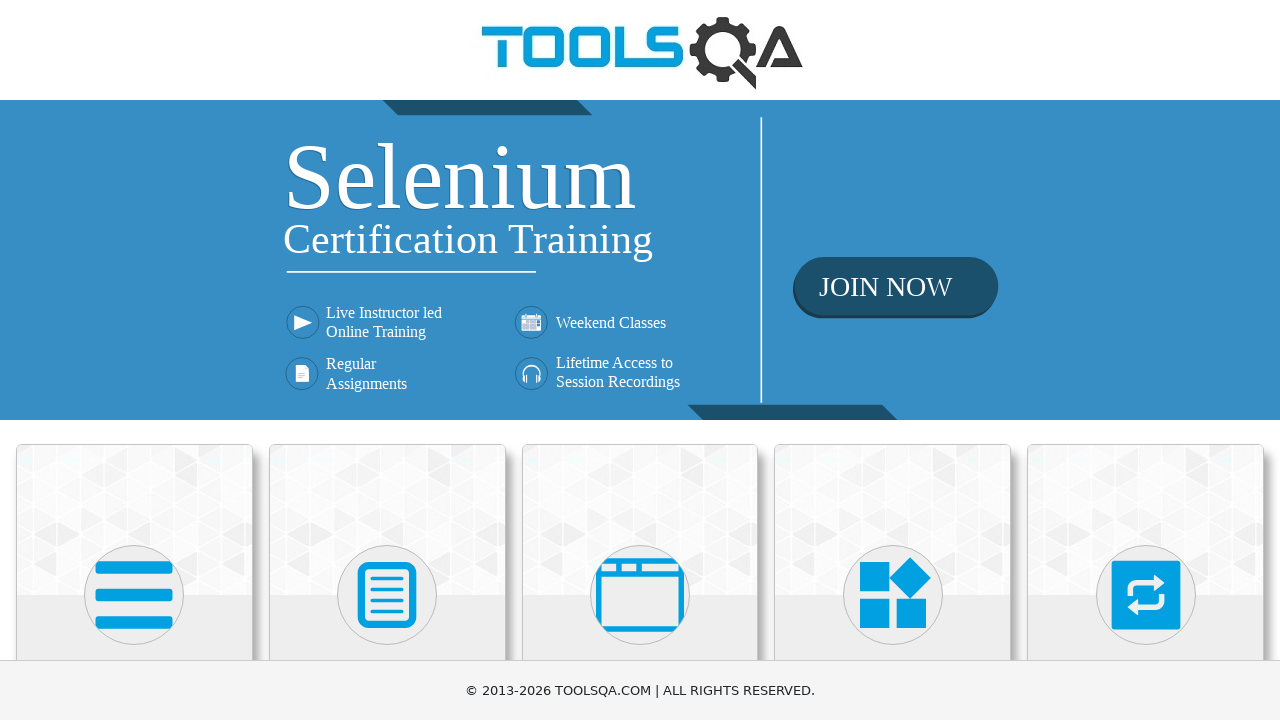

Navigated to DemoQA website
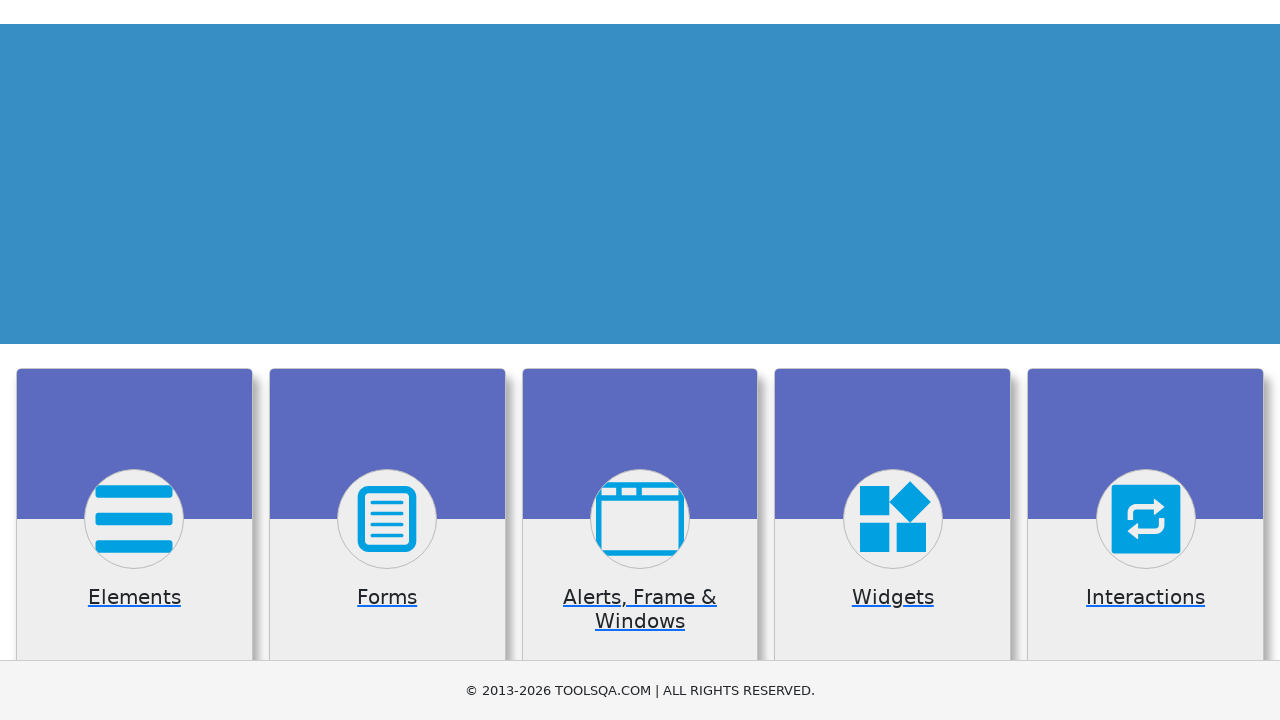

Attempted browser forward navigation (no forward history available)
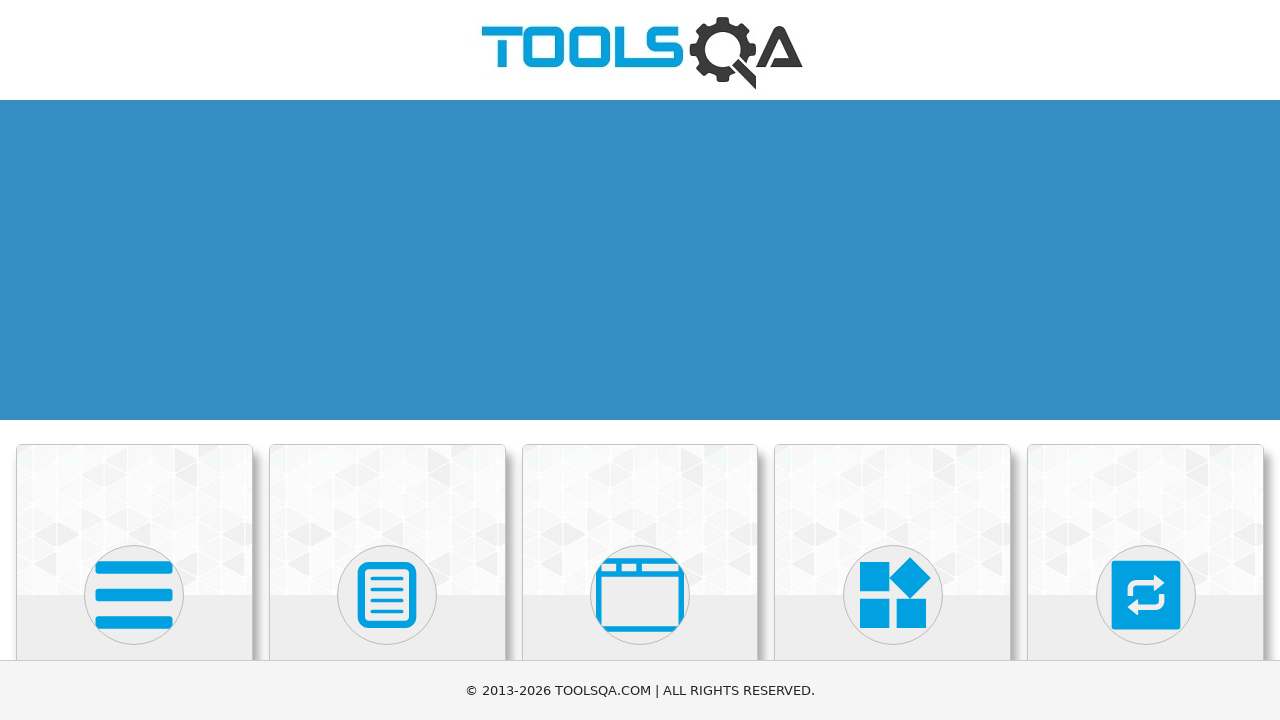

Page fully loaded with no network activity
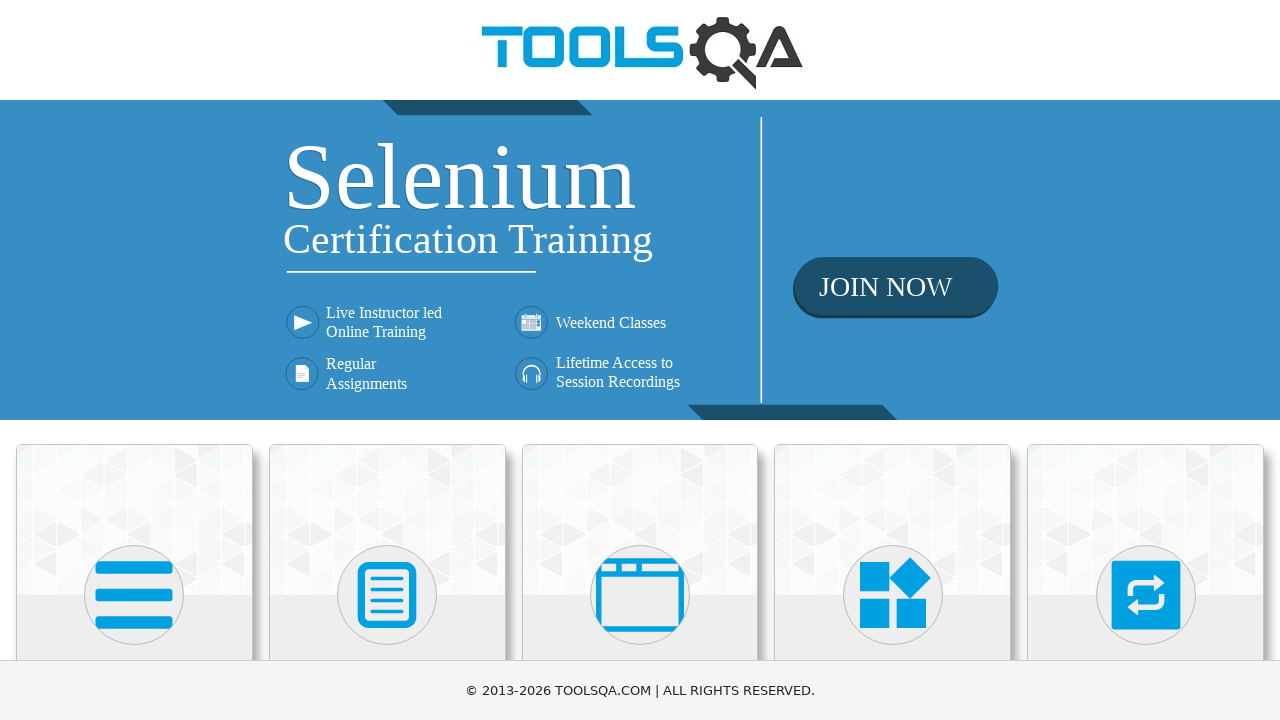

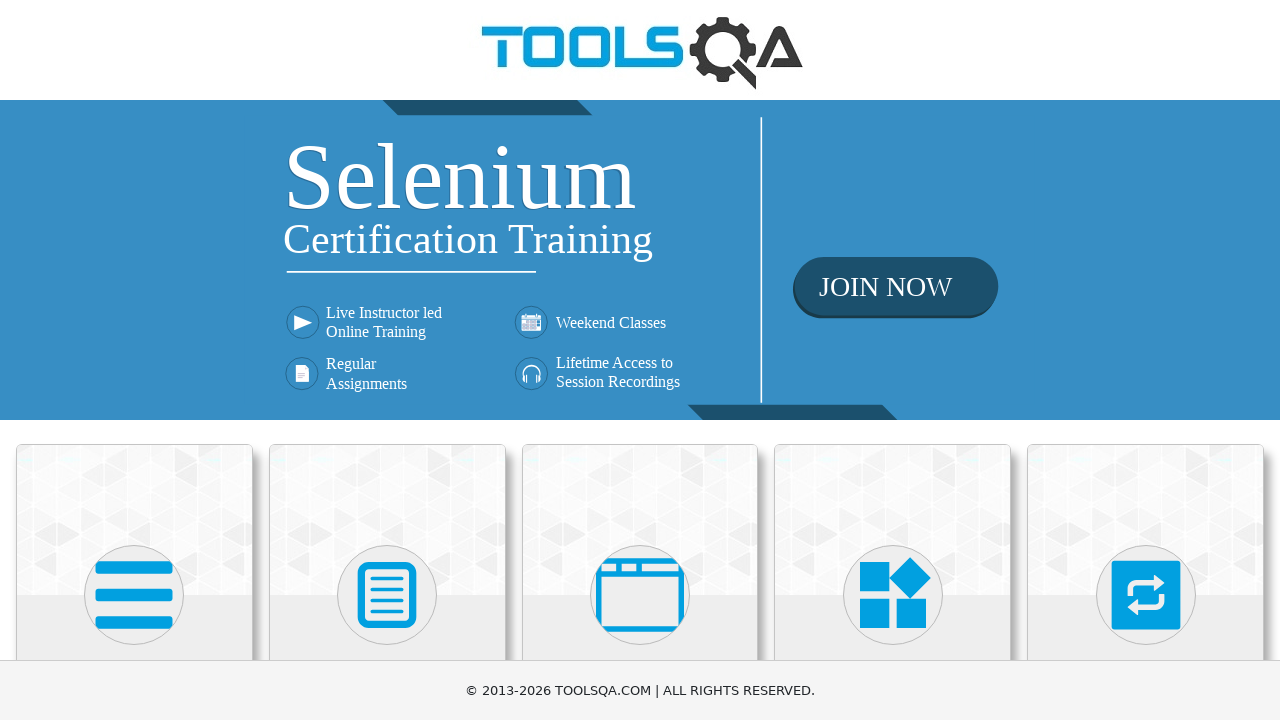